Navigates to the ZLTI homepage and verifies that anchor links are present on the page

Starting URL: http://www.zlti.com

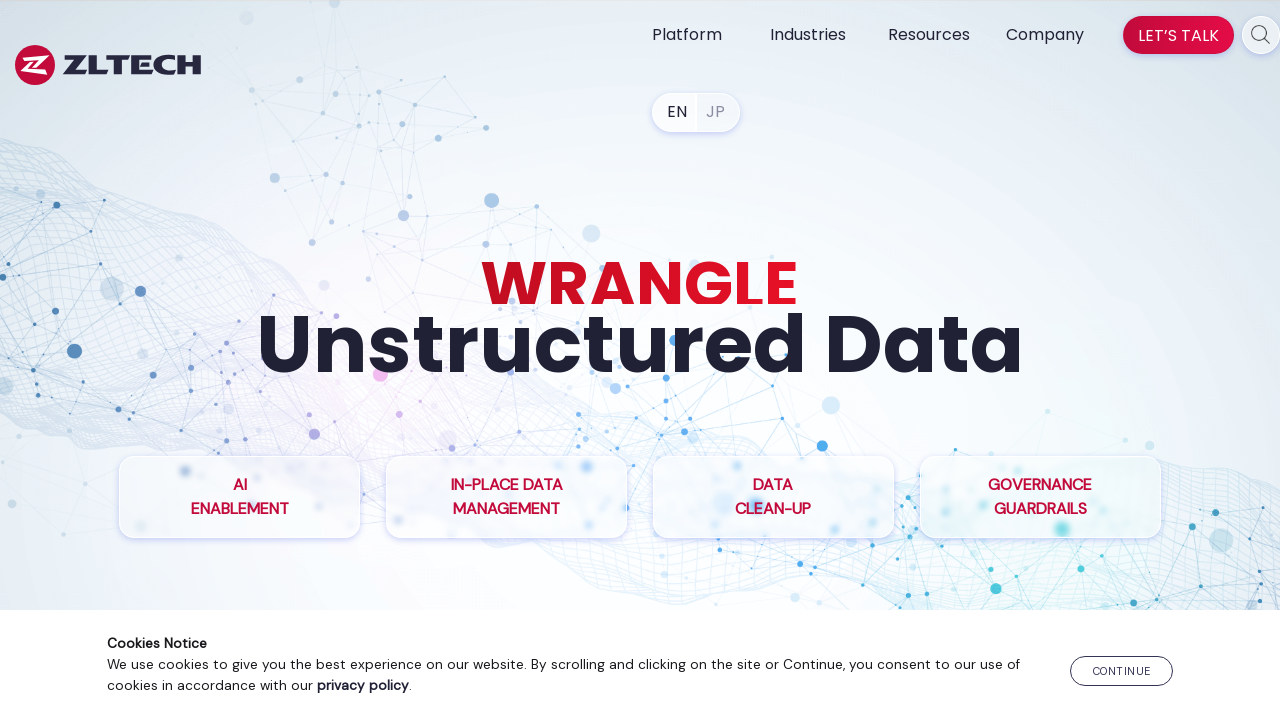

Navigated to ZLTI homepage at http://www.zlti.com
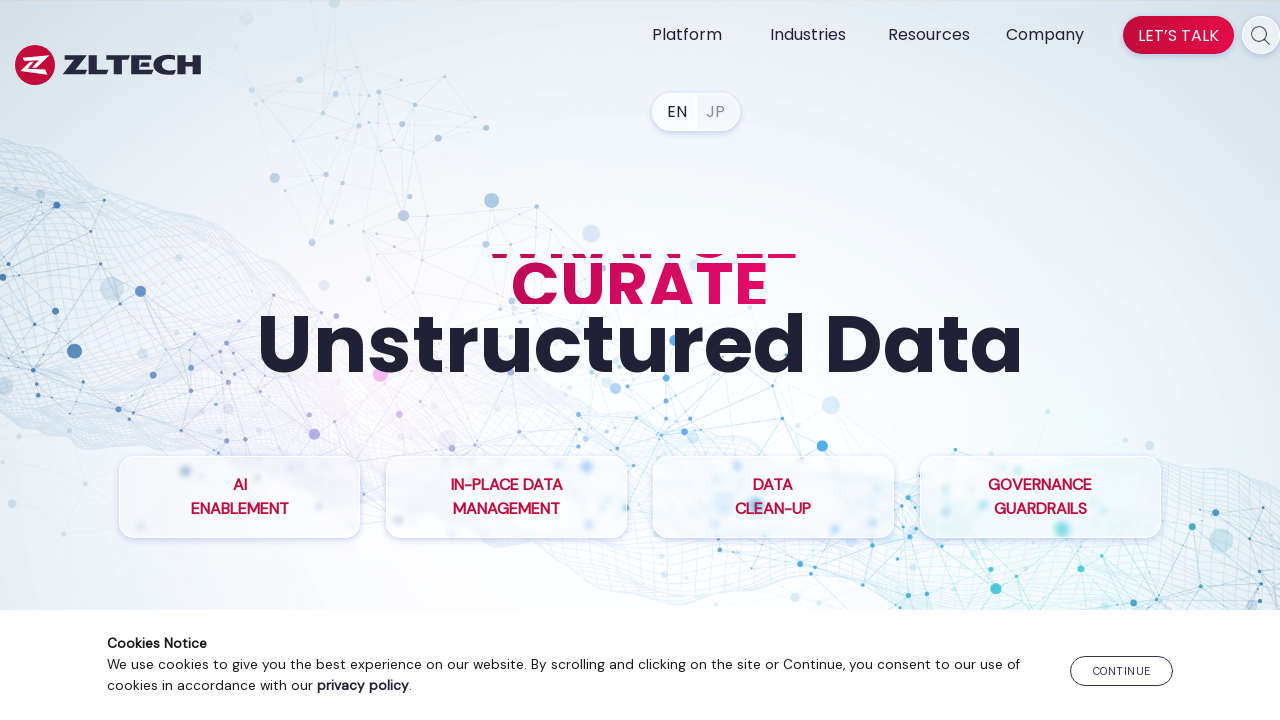

Waited for anchor links to load on the page
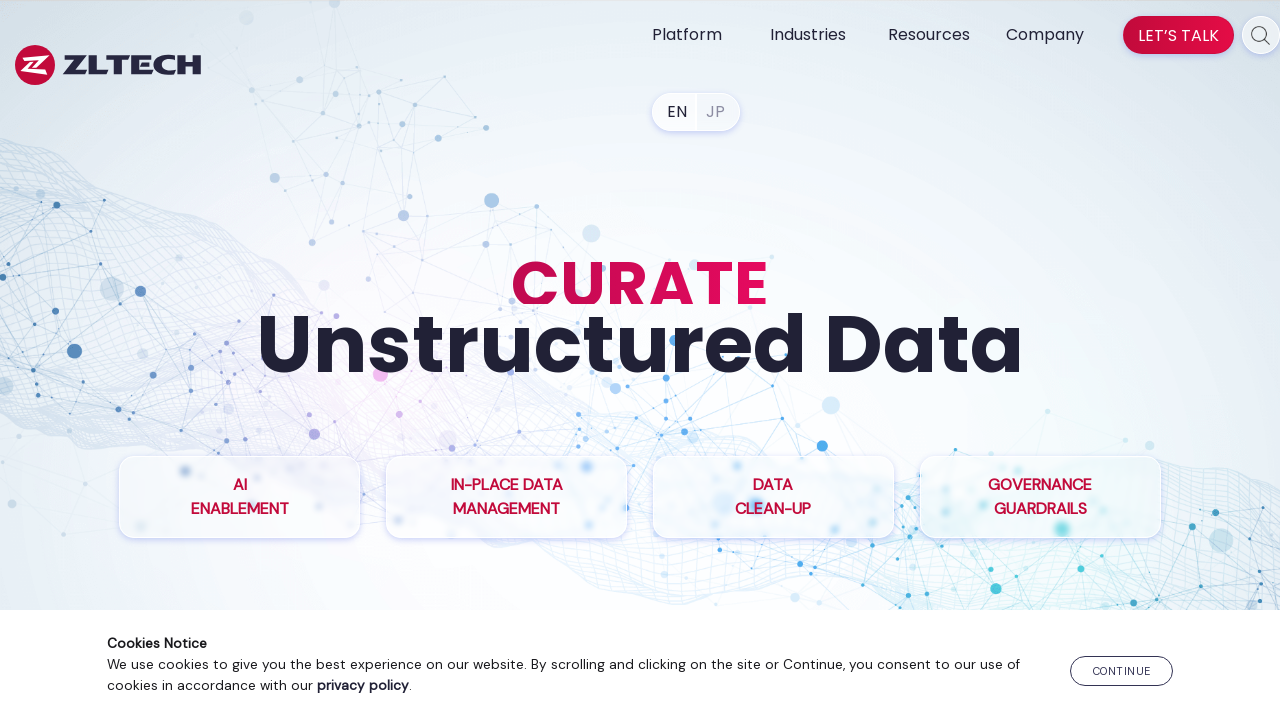

Found 79 anchor links on the page
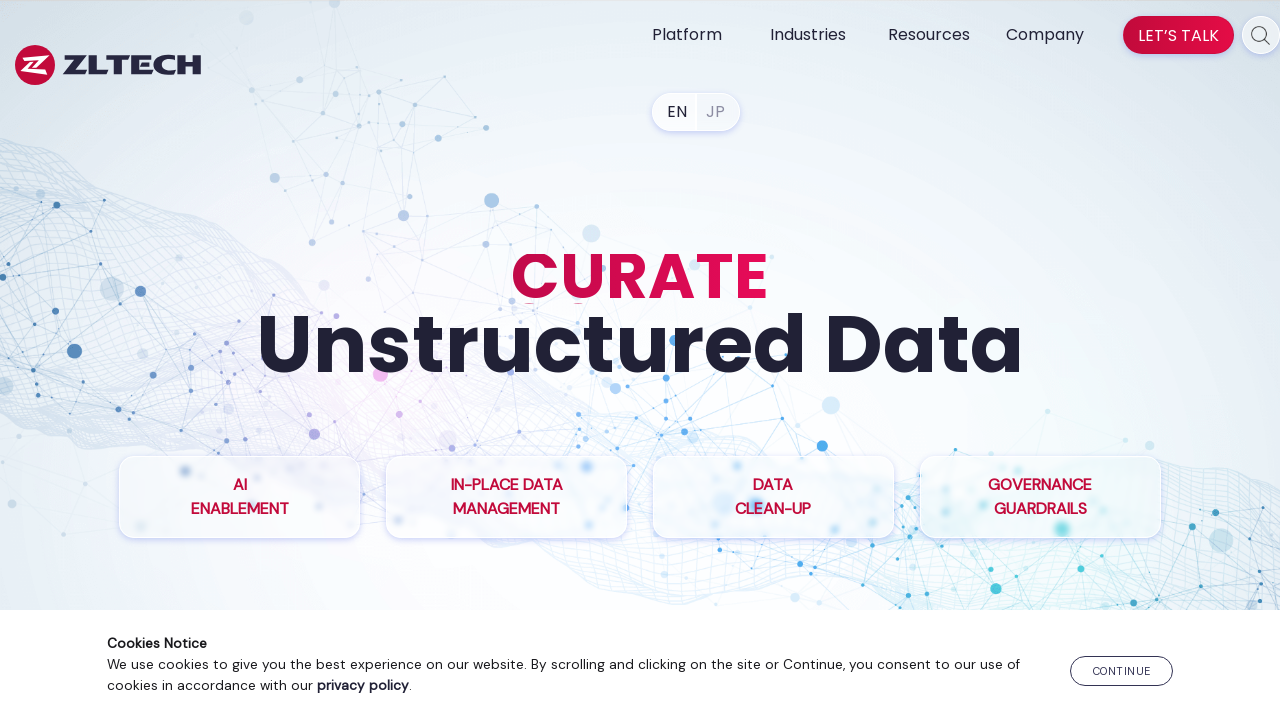

Assertion passed: anchor links are present on the page
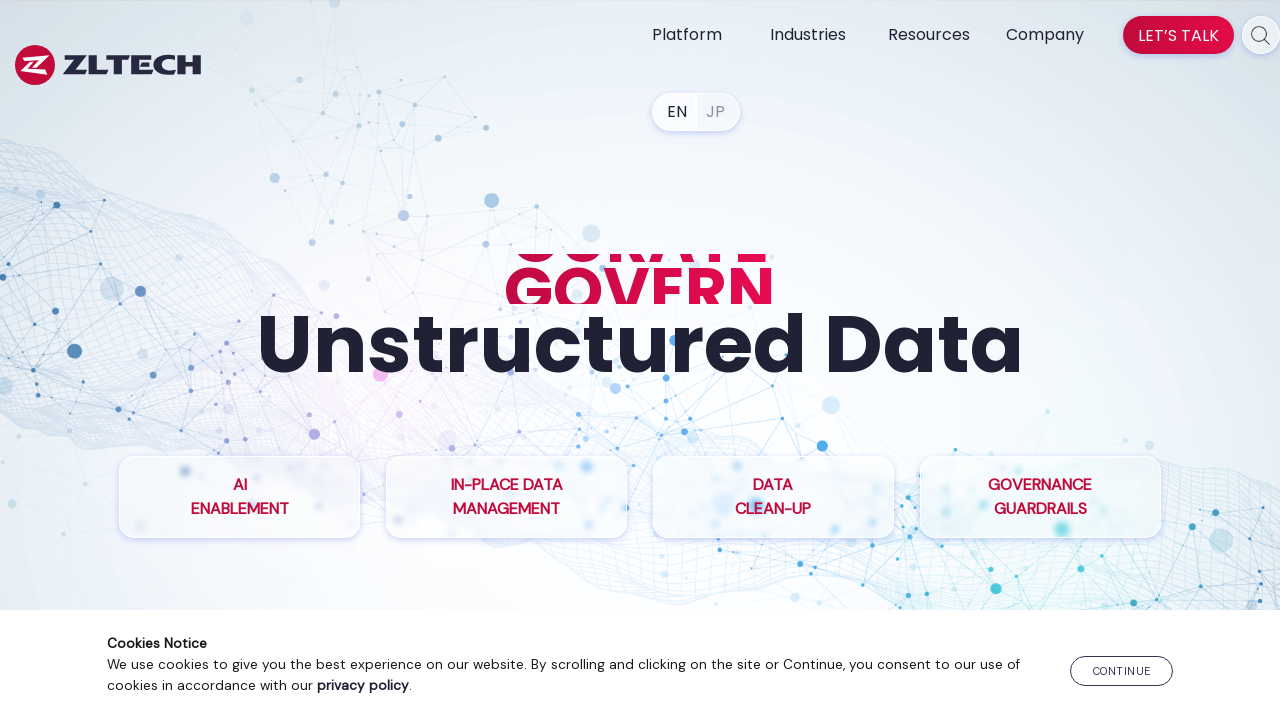

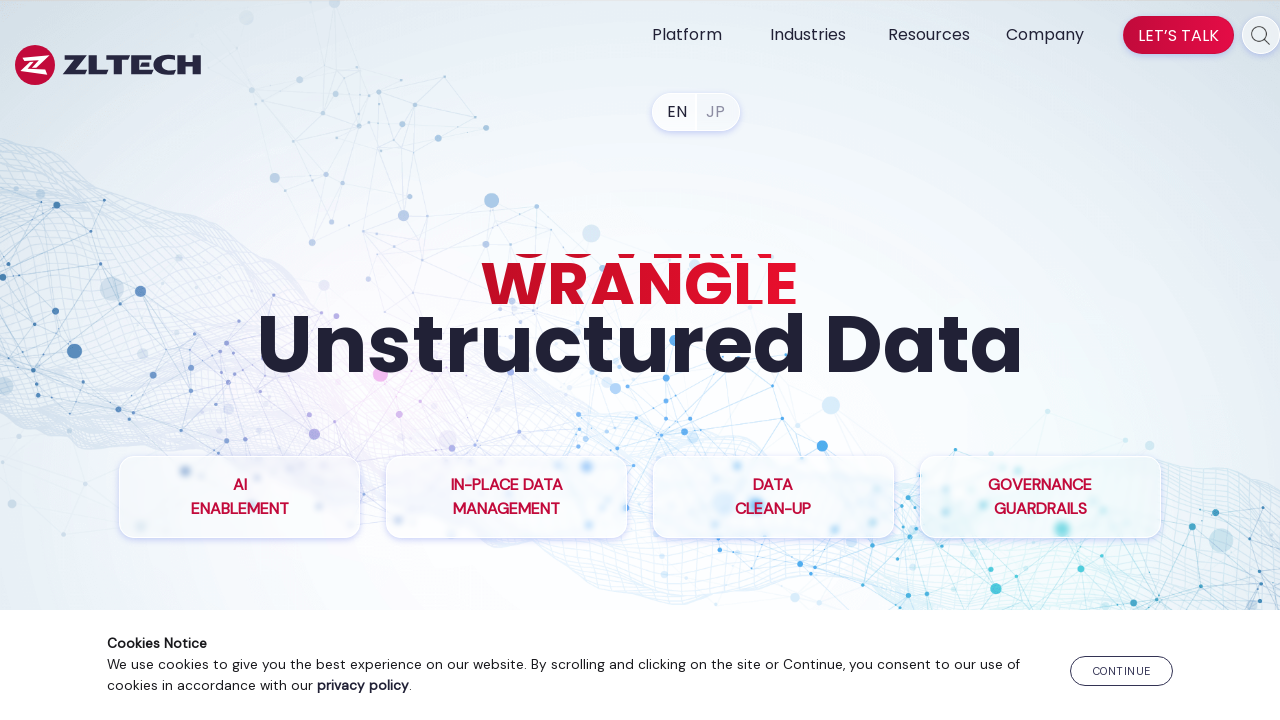